Tests adding and then removing an element on the Herokuapp add/remove elements page

Starting URL: https://the-internet.herokuapp.com/

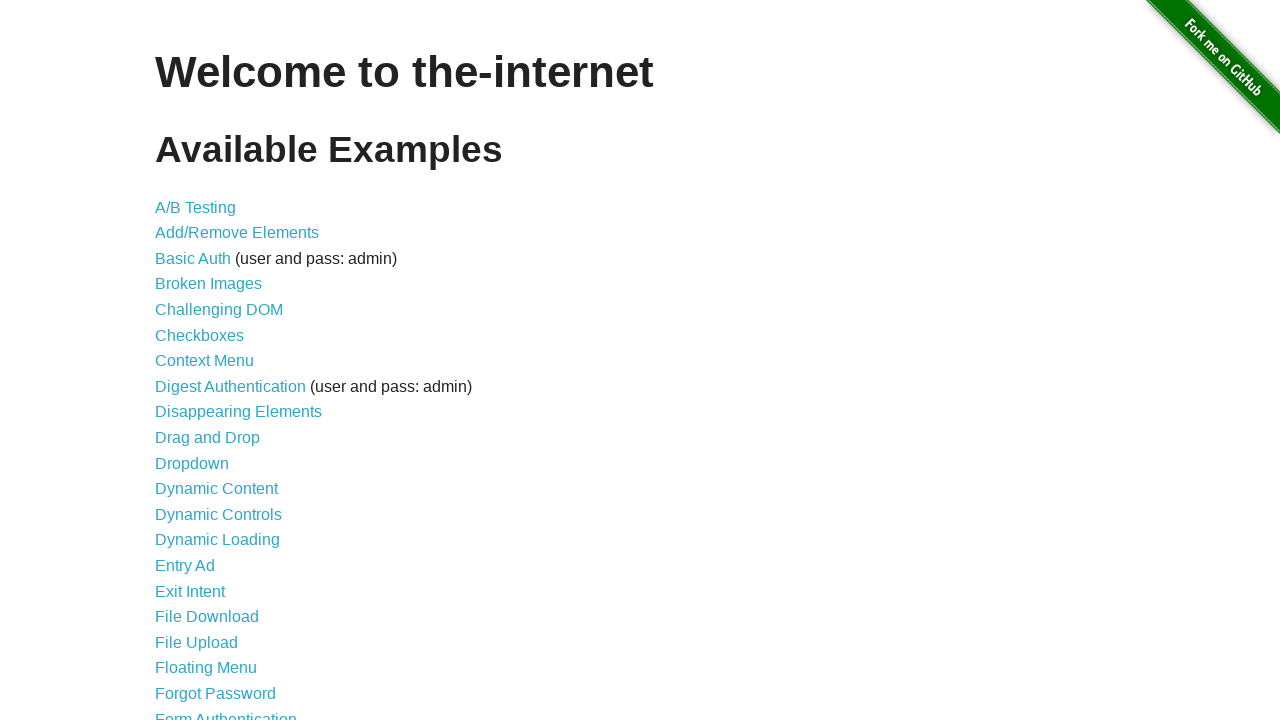

Clicked on add/remove elements link at (237, 233) on xpath=//a[@href='/add_remove_elements/']
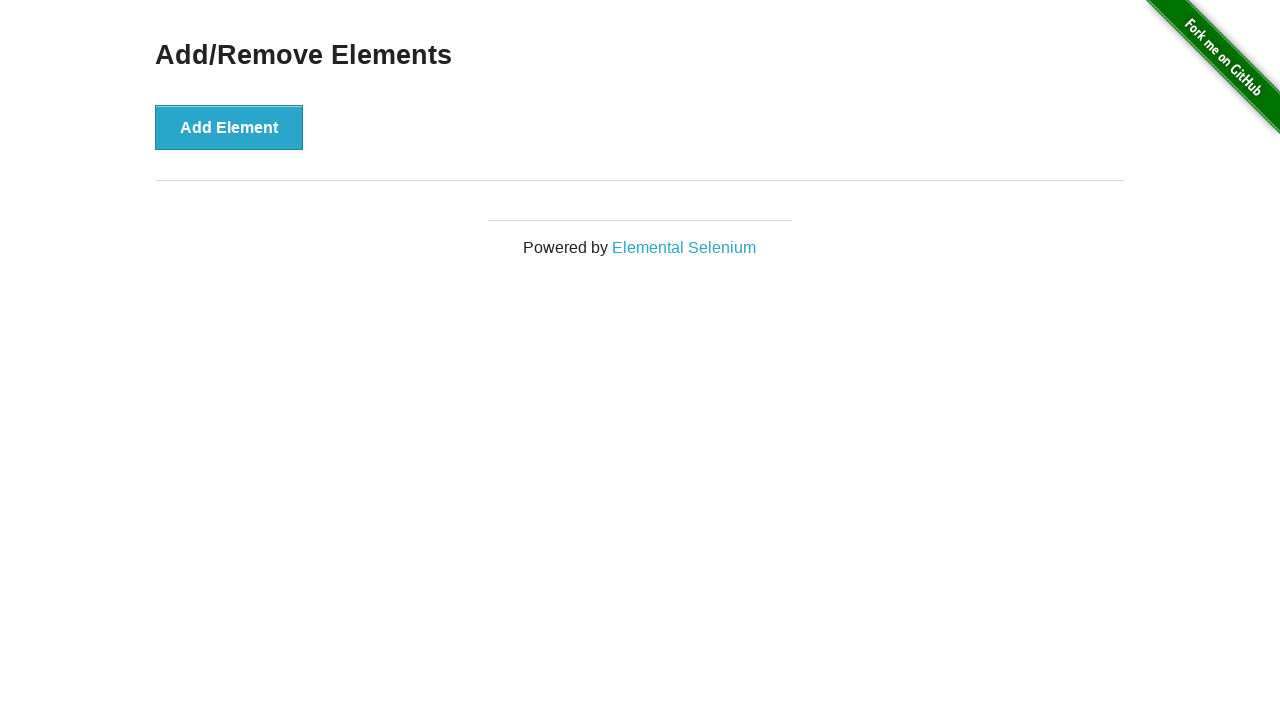

Clicked add element button at (229, 127) on xpath=//button[@onclick='addElement()']
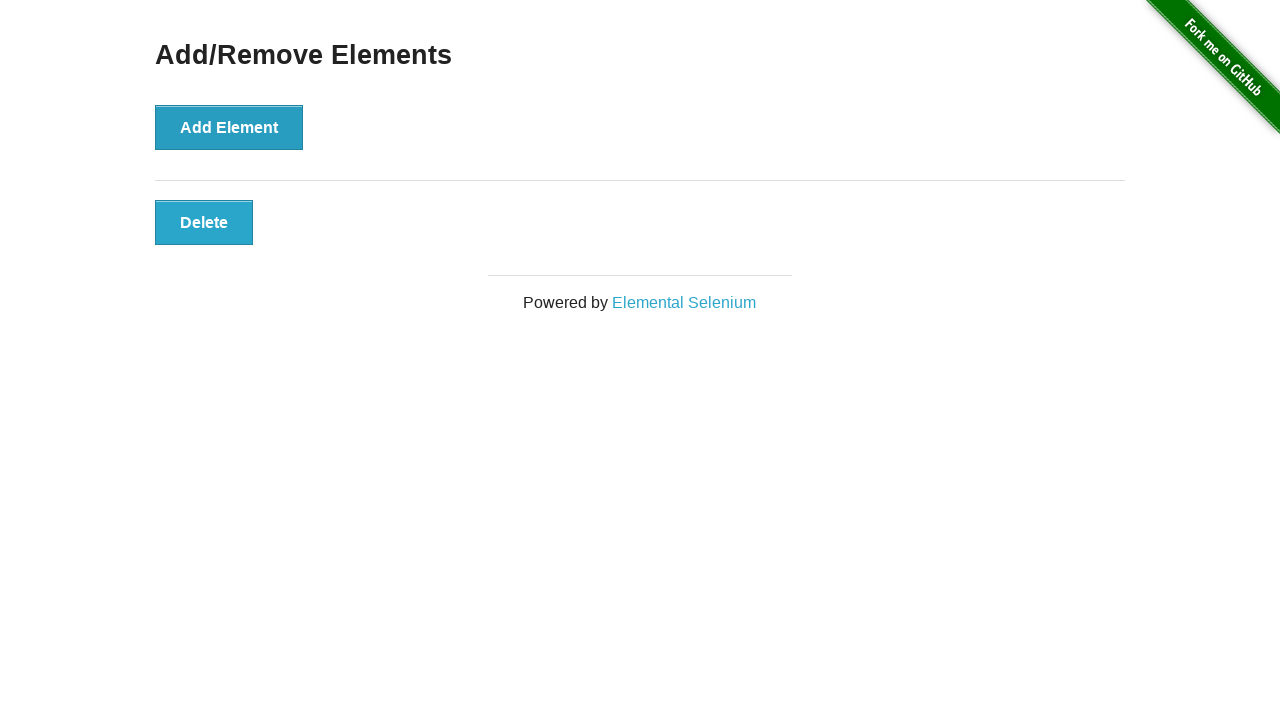

Clicked the added element to remove it at (204, 222) on xpath=//button[@class='added-manually']
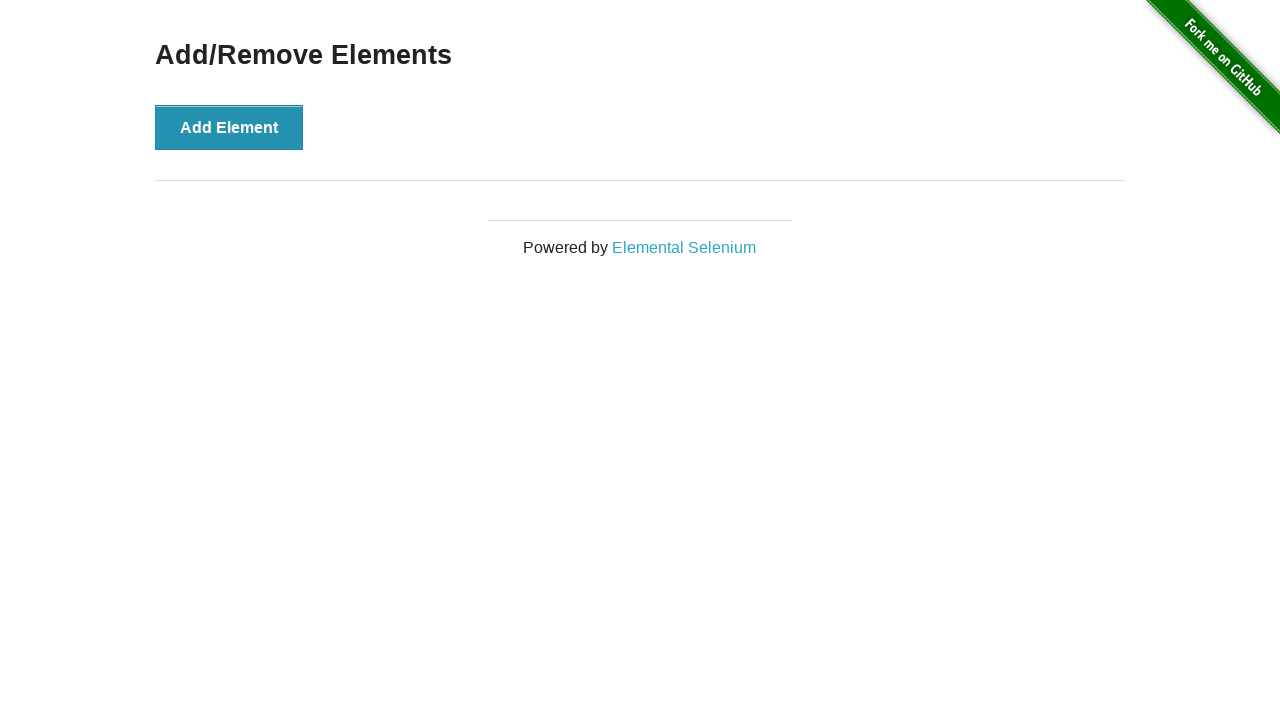

Waited for element removal to complete
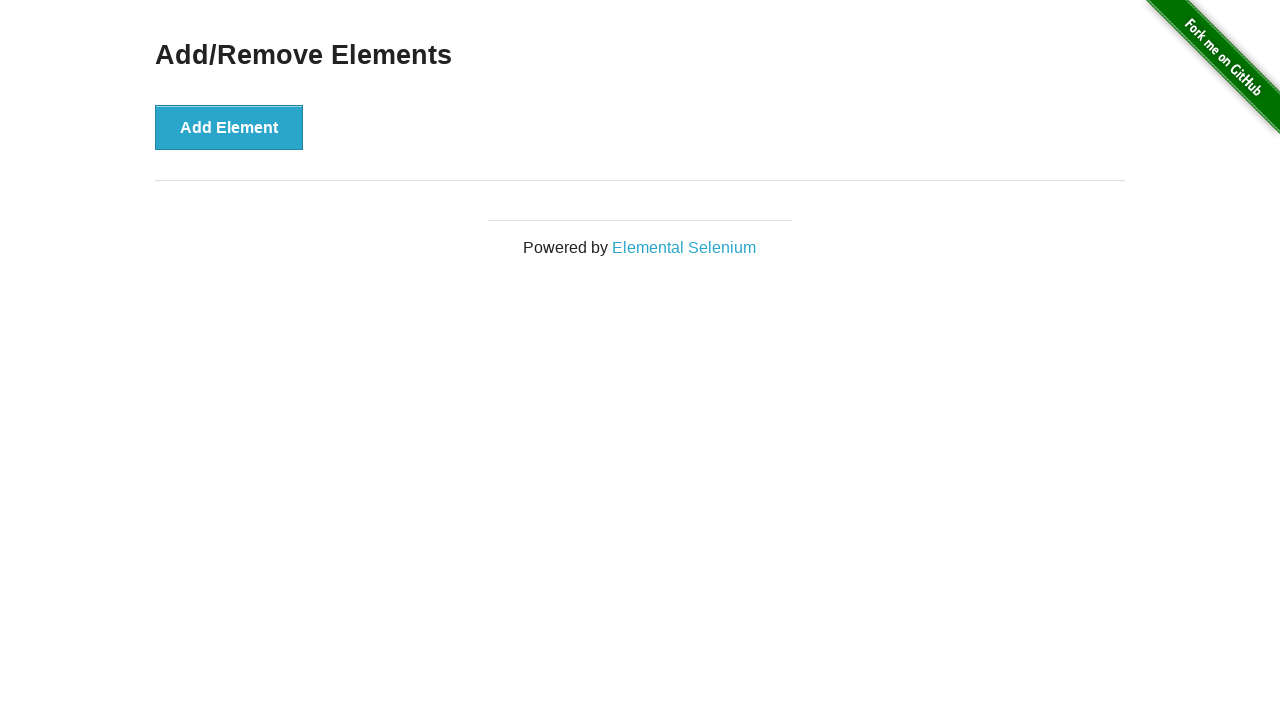

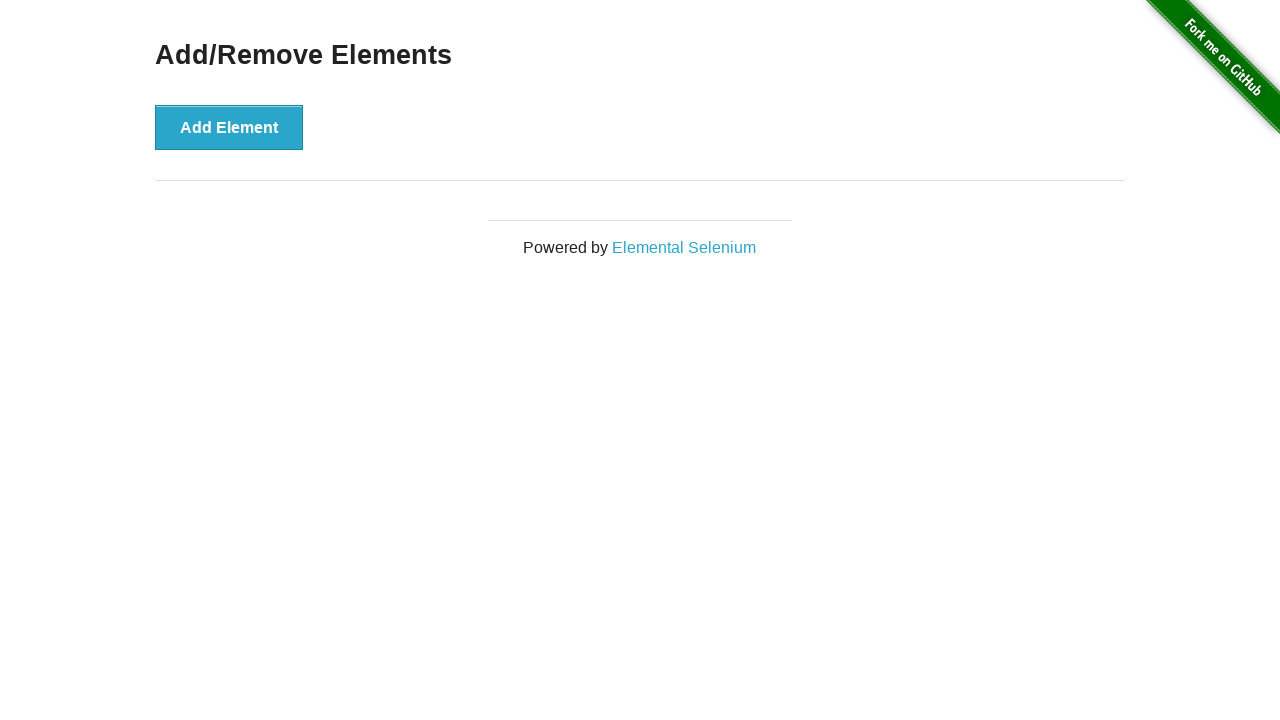